Tests JavaScript alert handling by clicking a confirmation alert button and accepting the alert dialog

Starting URL: http://www.tizag.com/javascriptT/javascriptalert.php

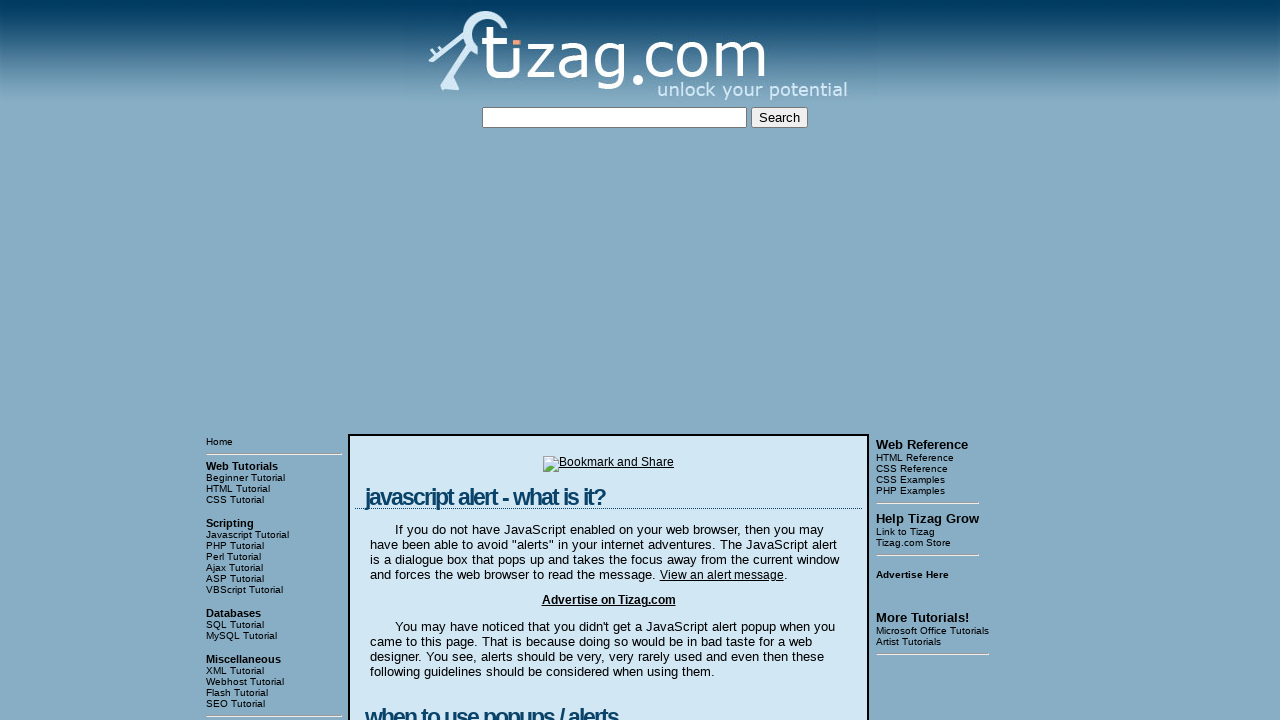

Clicked the Confirmation Alert button at (428, 361) on input[value='Confirmation Alert']
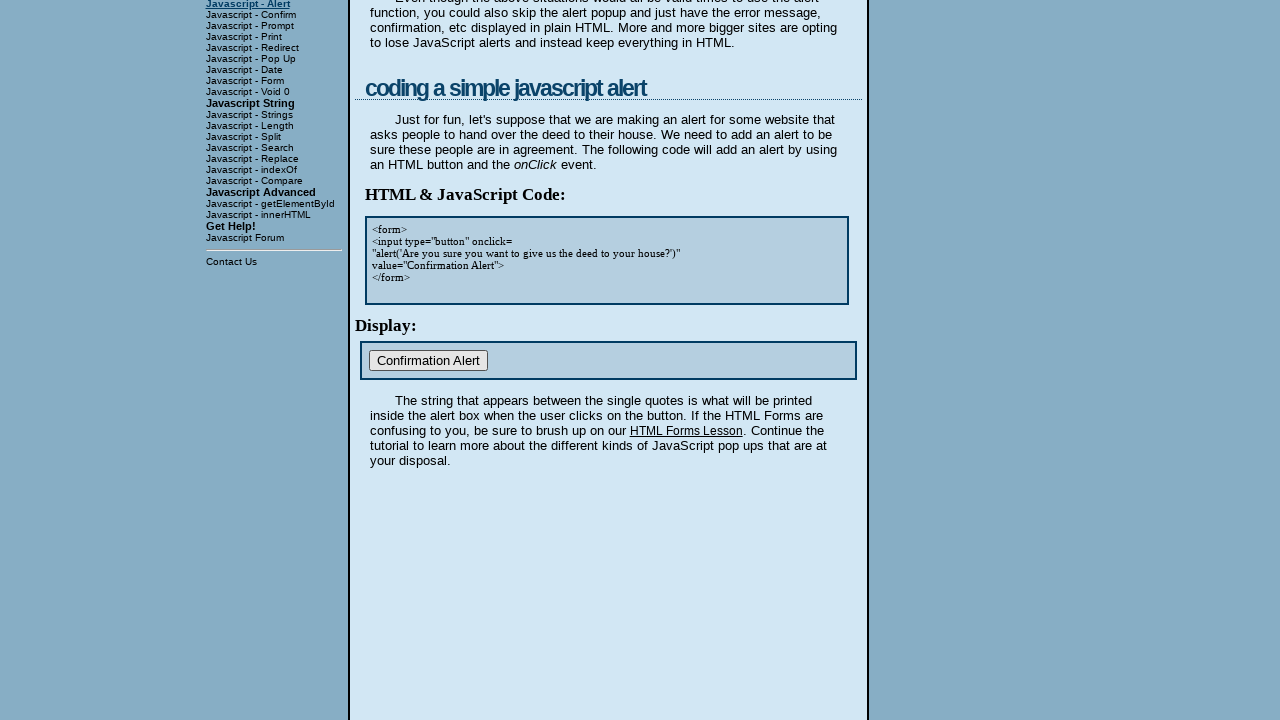

Alert dialog accepted
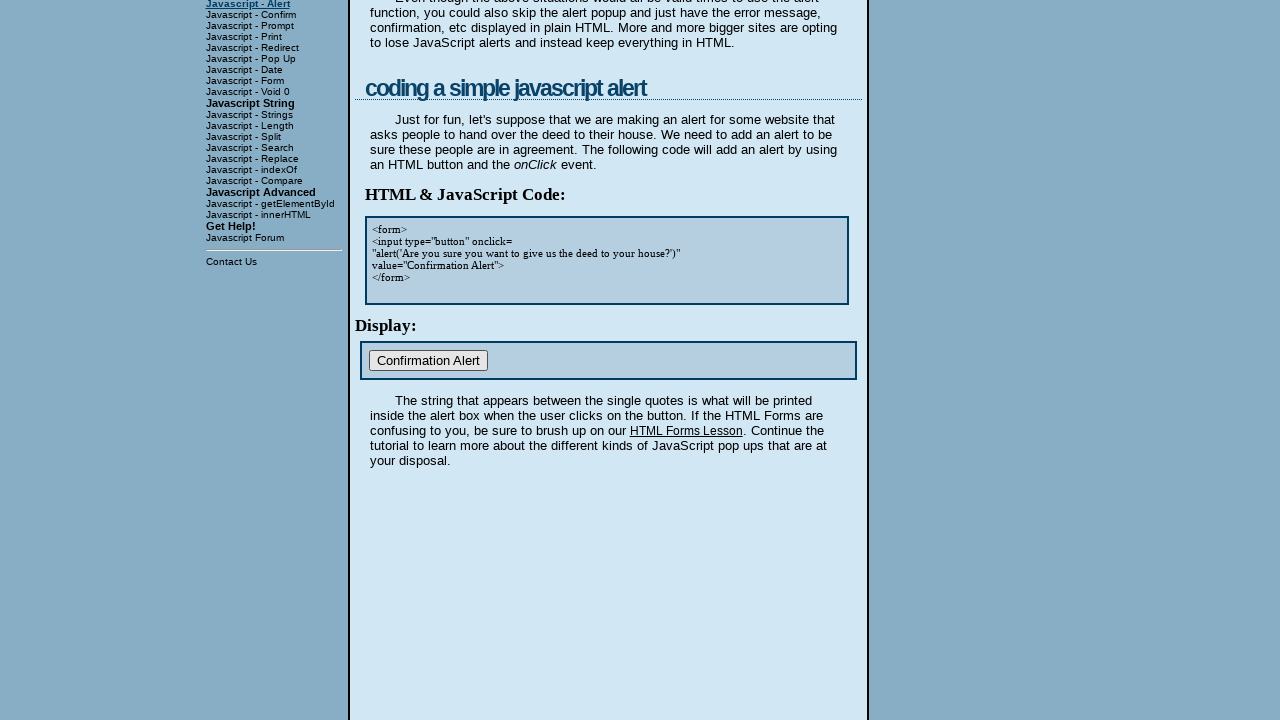

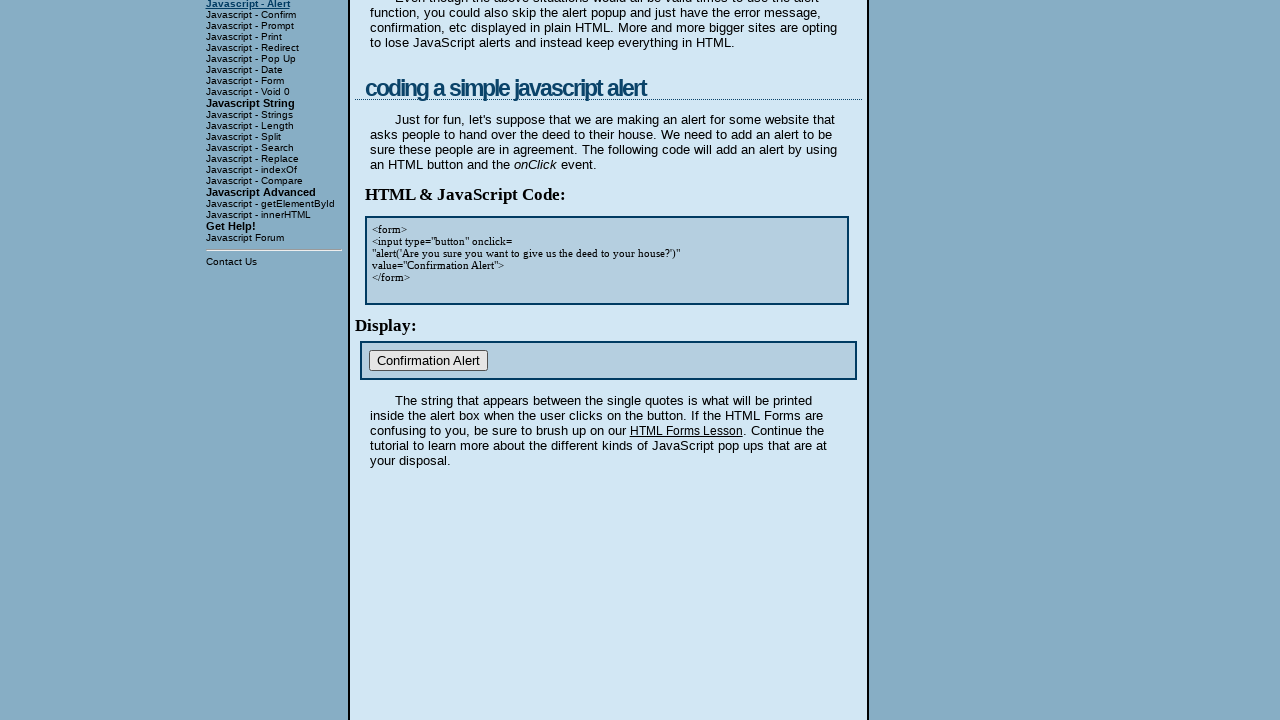